Tests a registration form by filling in first name, last name, and email fields, submitting the form, and verifying the success message is displayed.

Starting URL: http://suninjuly.github.io/registration1.html

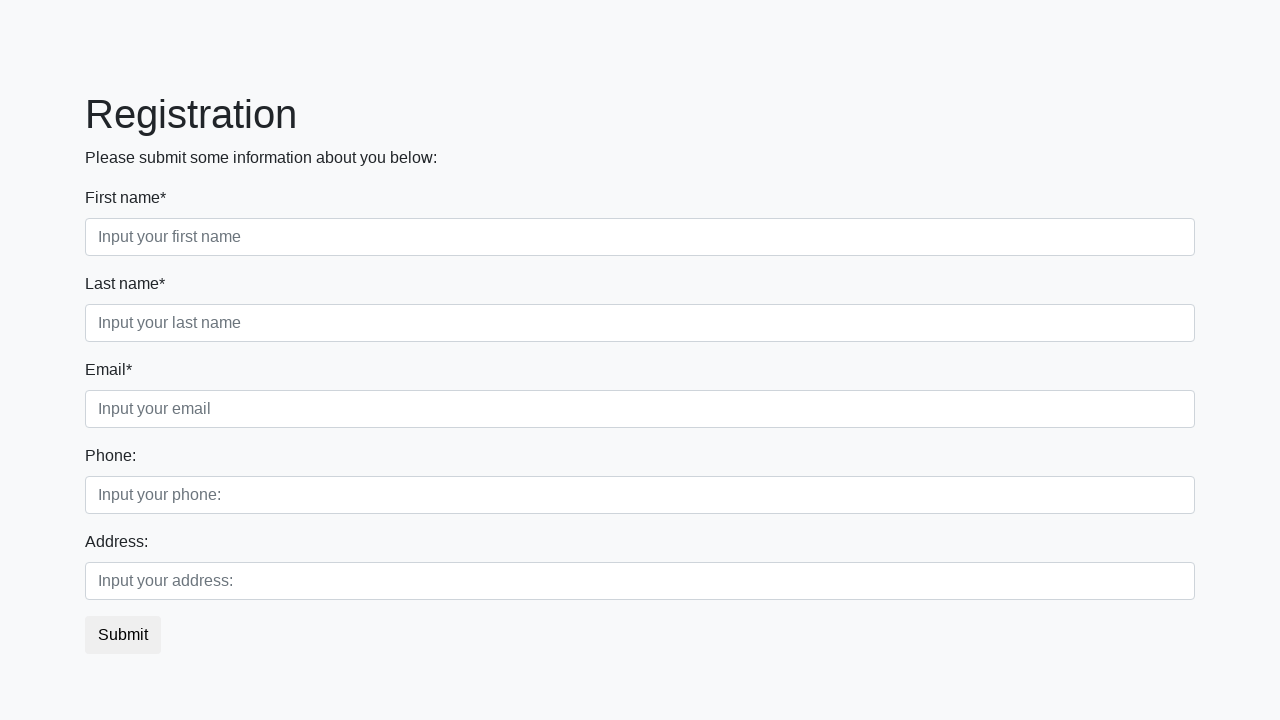

Filled in first name field with 'Ivan' on [placeholder="Input your first name"]
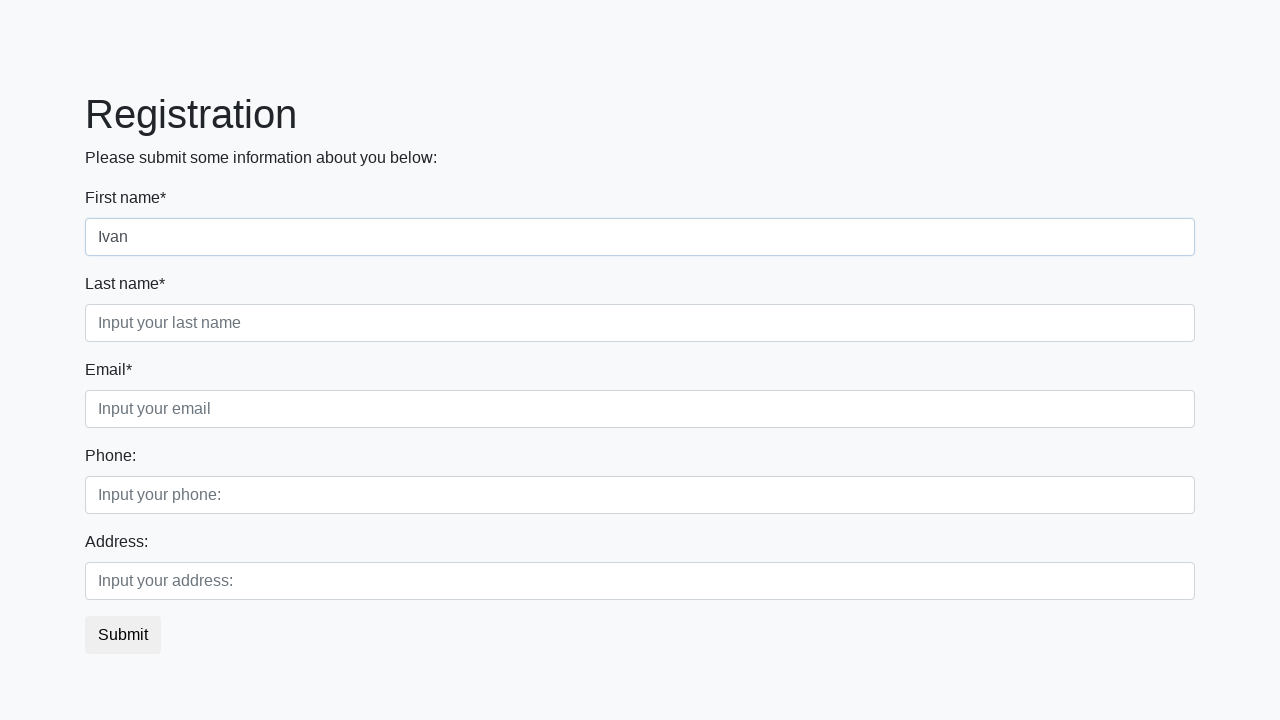

Filled in last name field with 'Ivanov' on [placeholder="Input your last name"]
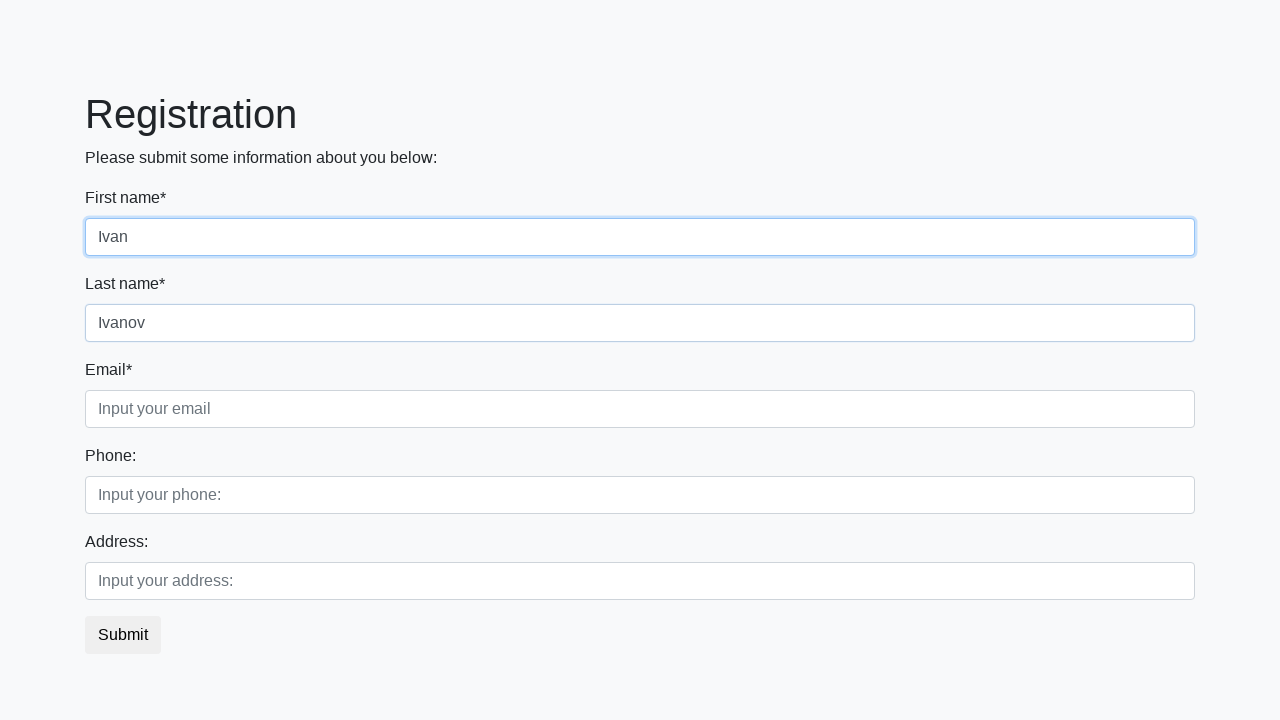

Filled in email field with 'i.ivanov@testmail.com' on [placeholder="Input your email"]
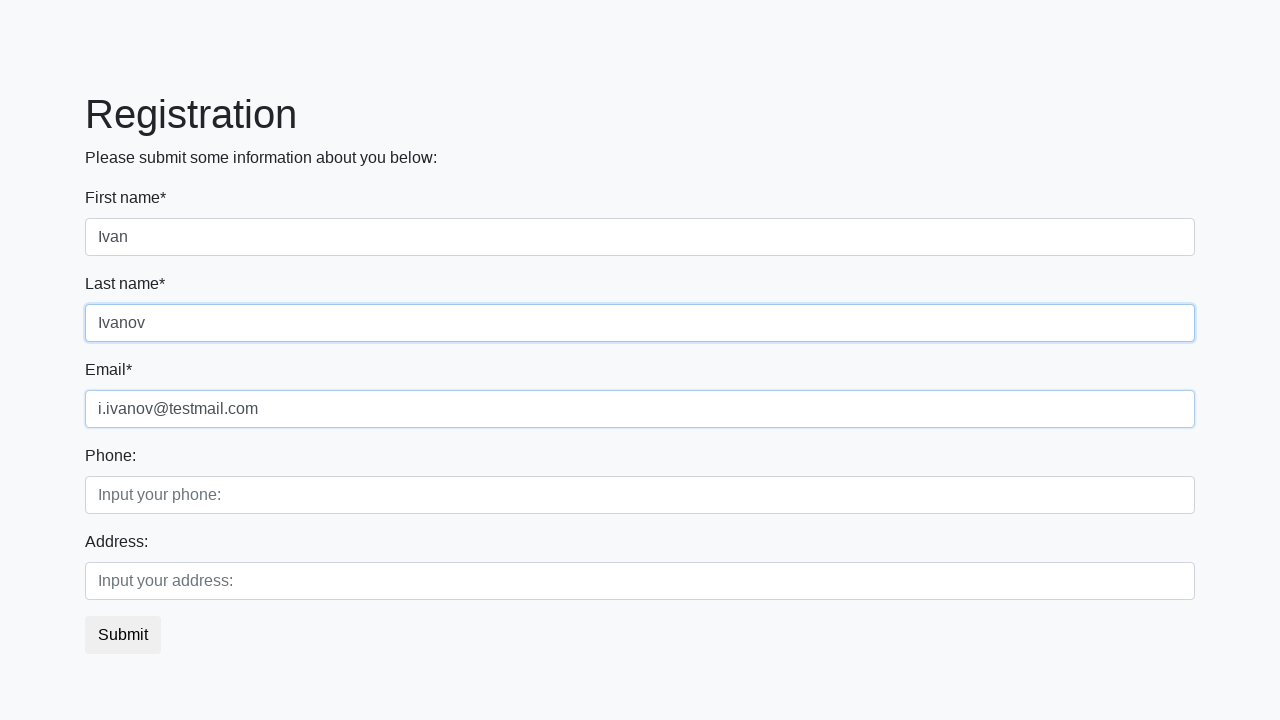

Clicked submit button to register at (123, 635) on button.btn
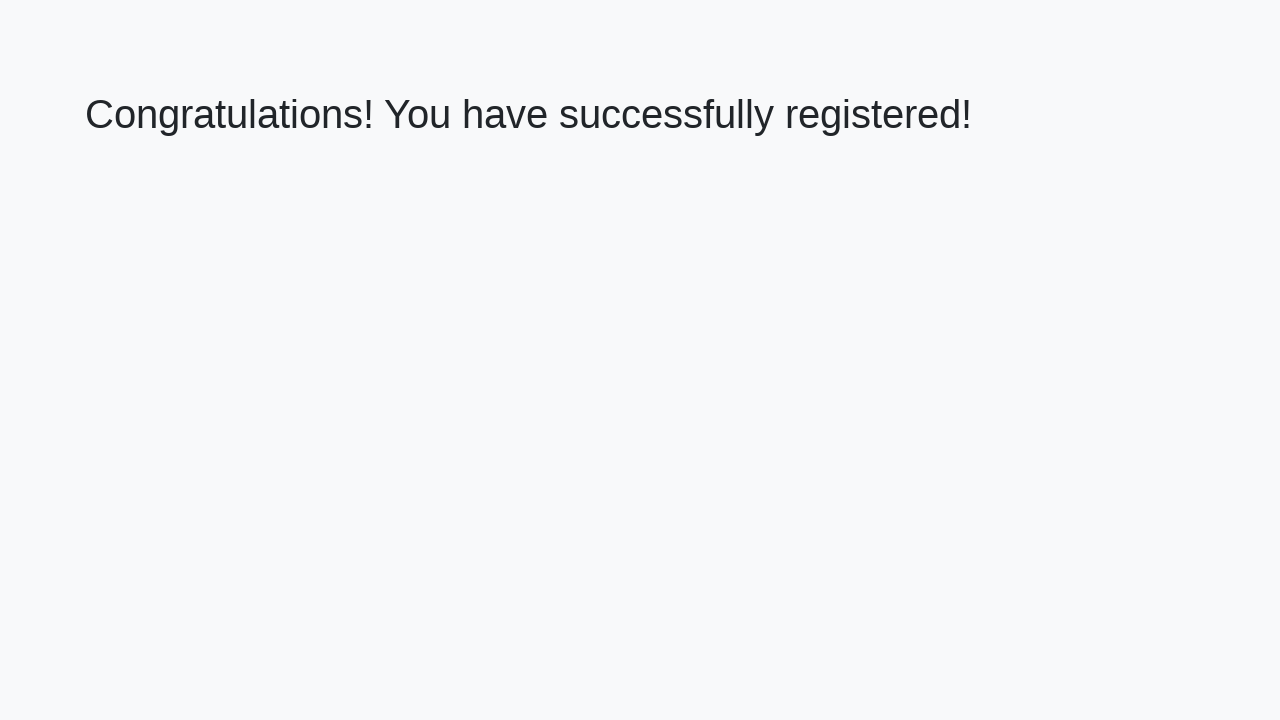

Success message element loaded
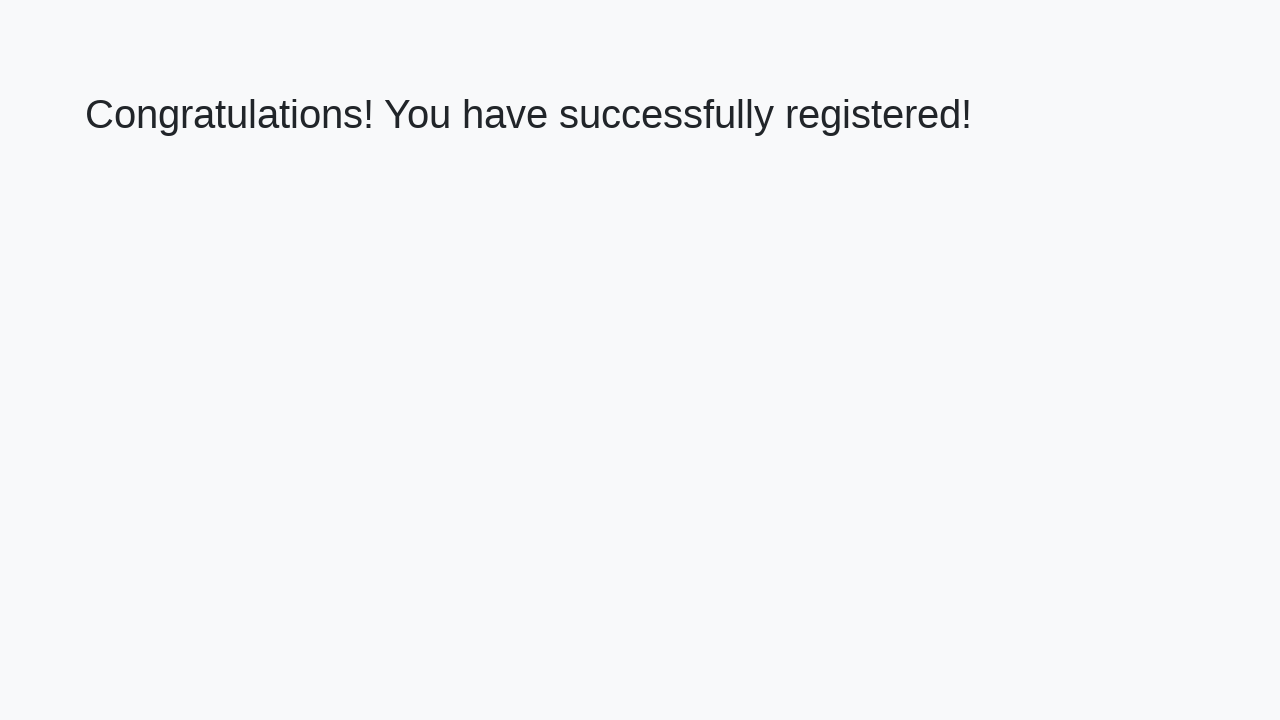

Retrieved success message text
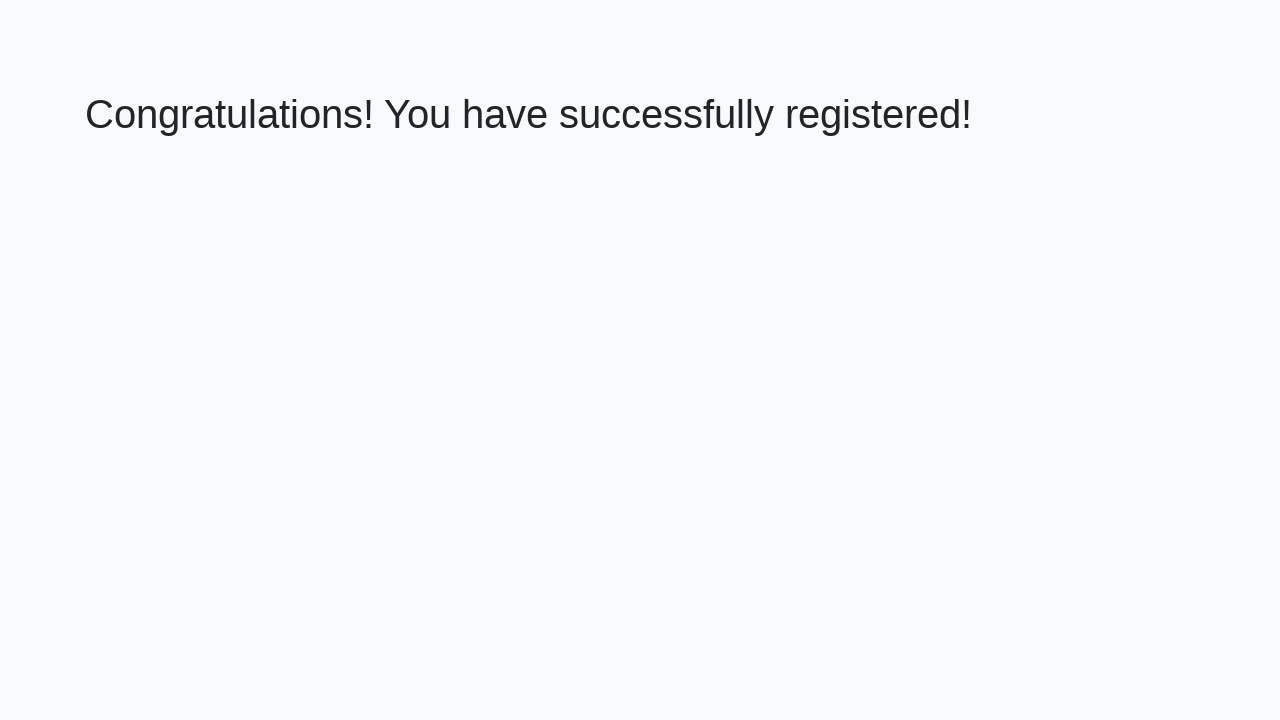

Verified success message matches expected text
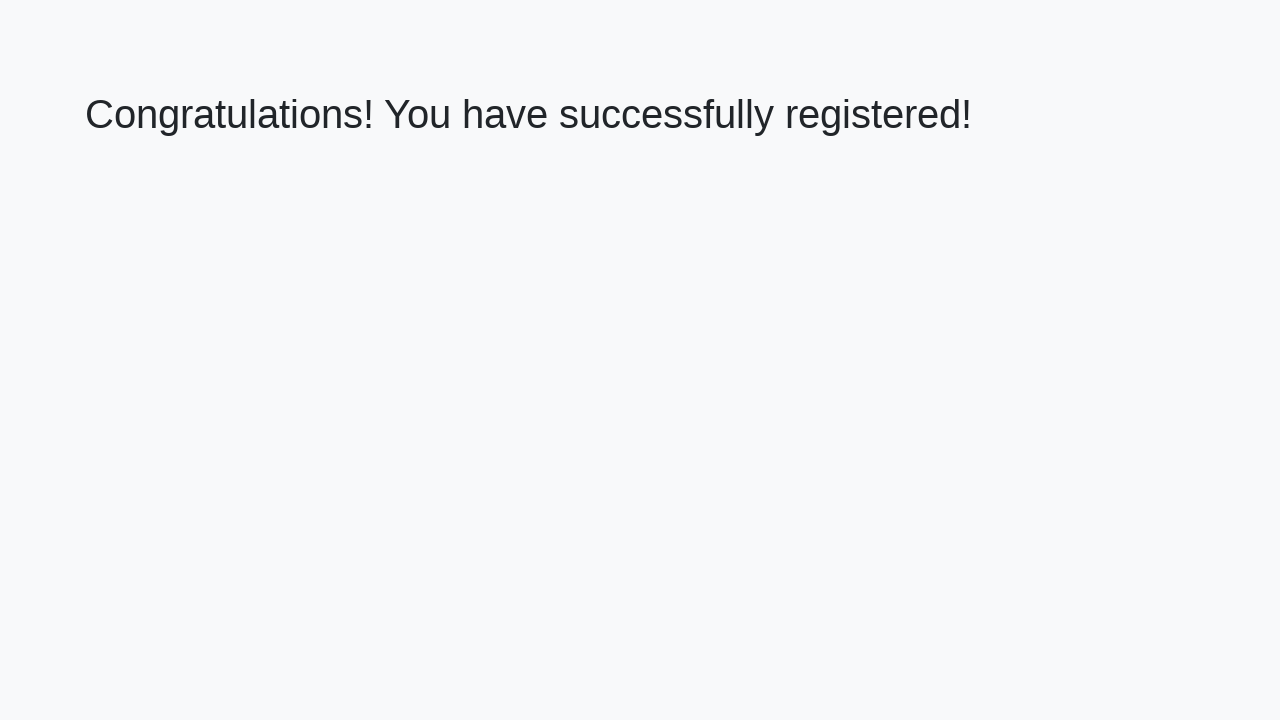

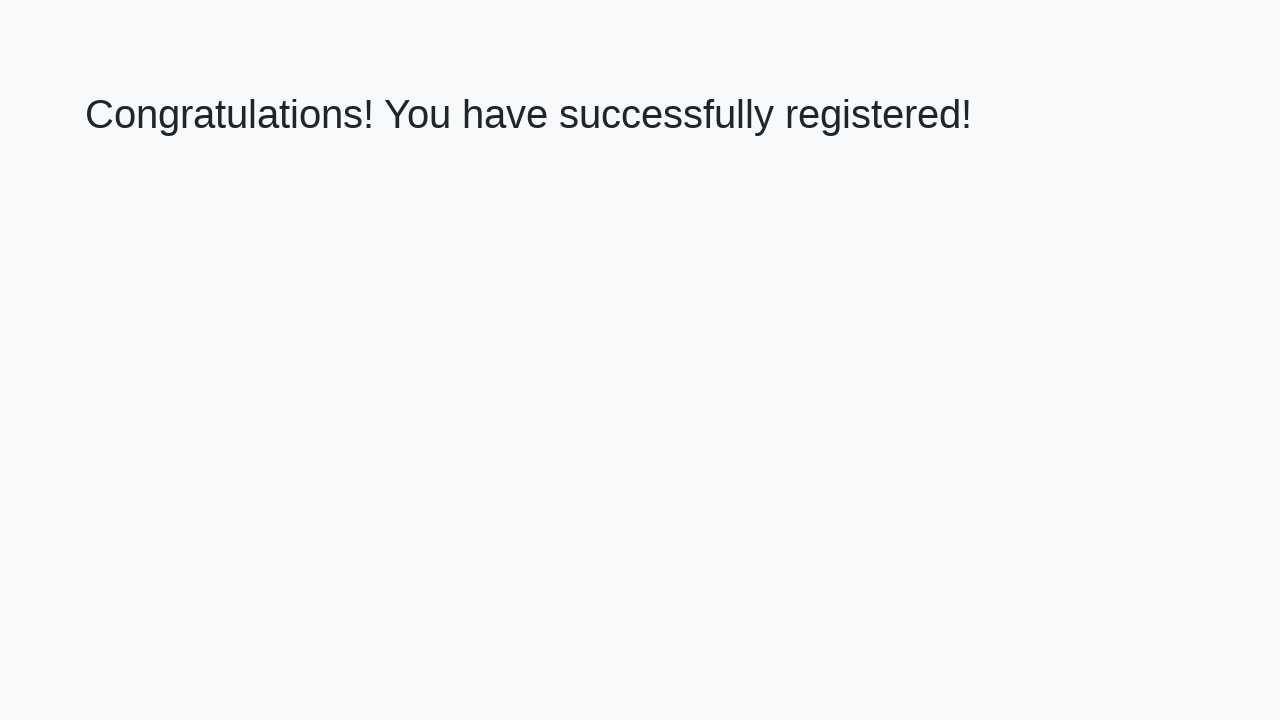